Tests the Epsilon AI search functionality by entering a gene-related query in the search bar and submitting it, then verifying that results with copy functionality appear.

Starting URL: https://www.epsilon-ai.com/search

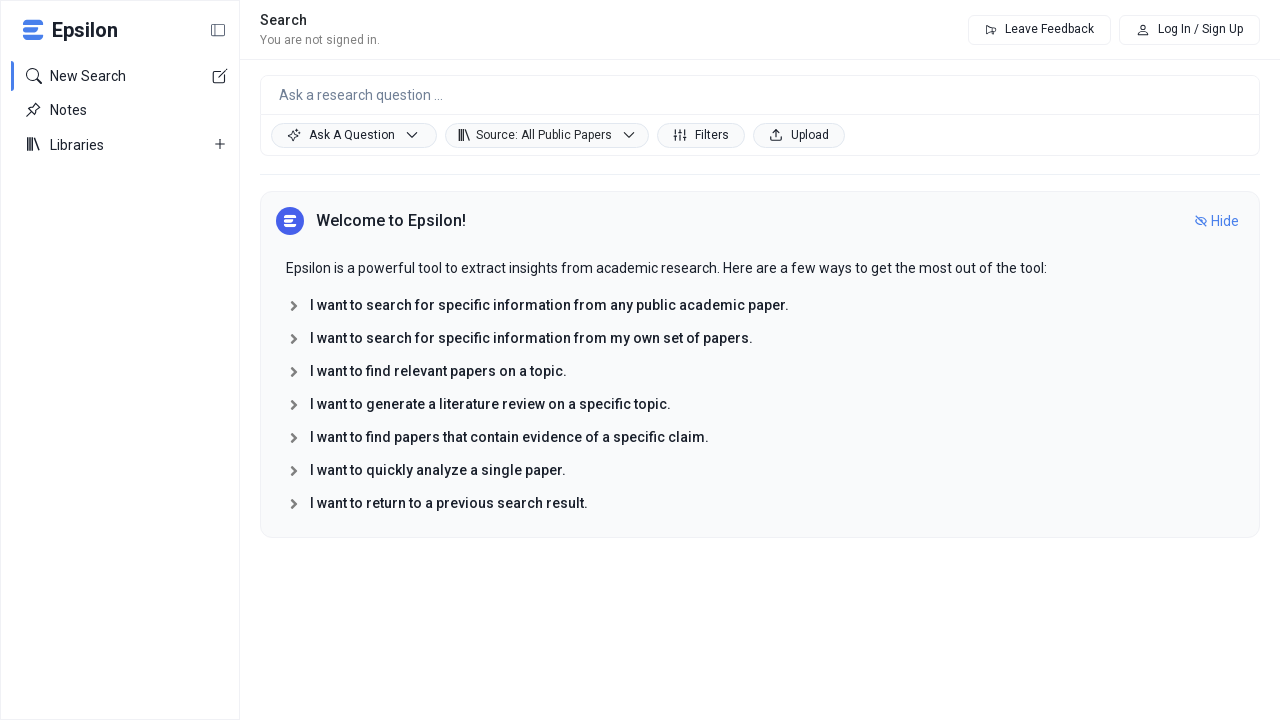

Search page loaded and textarea element became visible
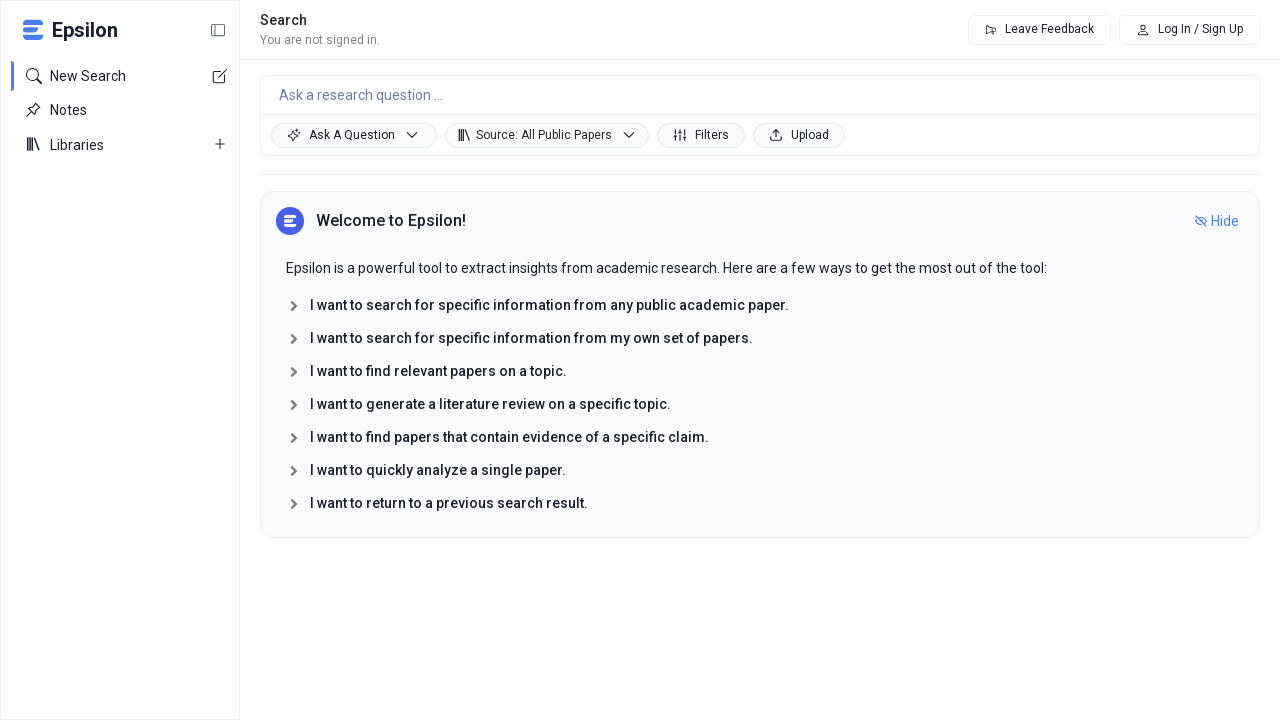

Filled search bar with gene-related query: 'what conditions are associated with HLA-B27' on xpath=/html/body/div[1]/div/div/div/div[2]/div/div[2]/div[1]/div[2]/textarea
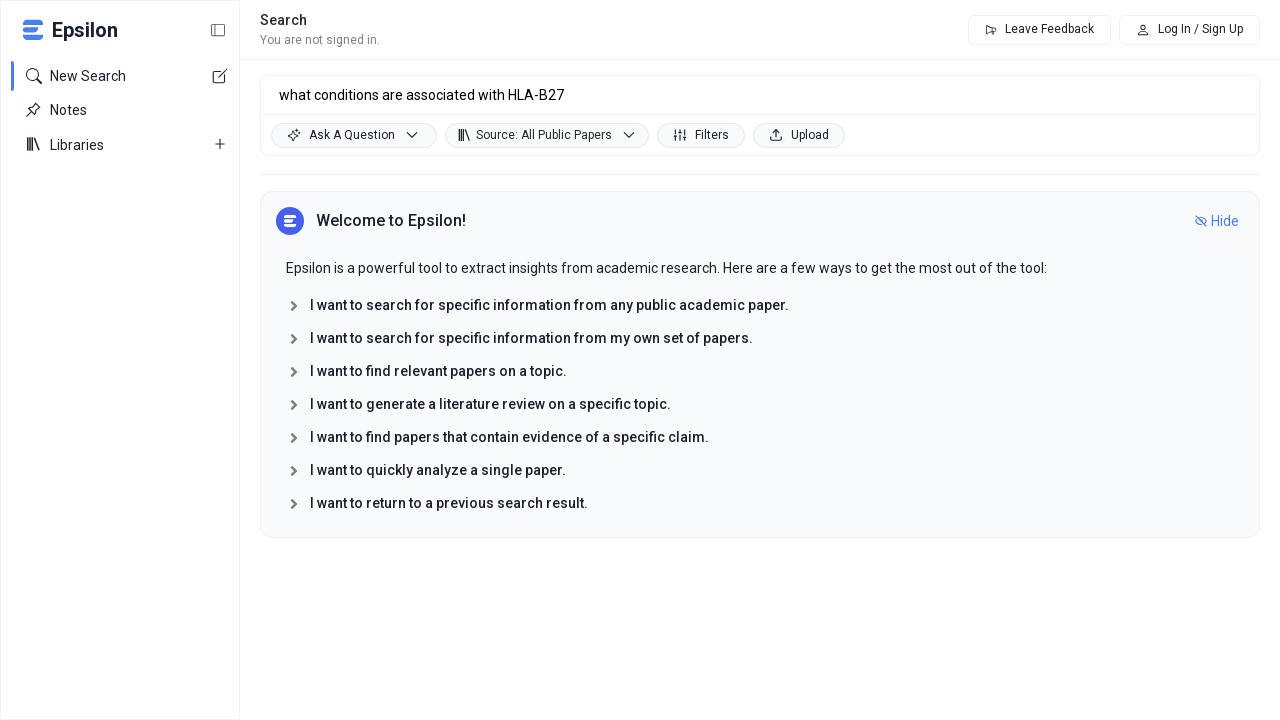

Submitted search query by pressing Enter on xpath=/html/body/div[1]/div/div/div/div[2]/div/div[2]/div[1]/div[2]/textarea
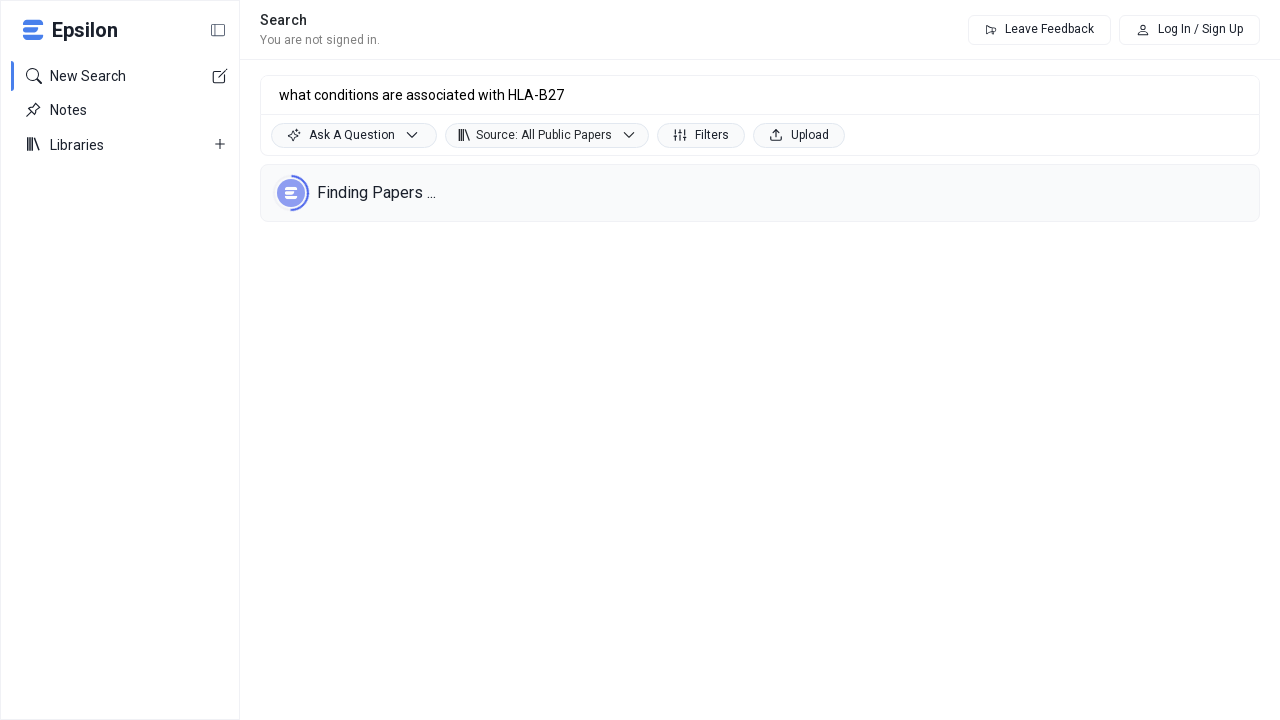

Waited 30 seconds for AI search results to generate
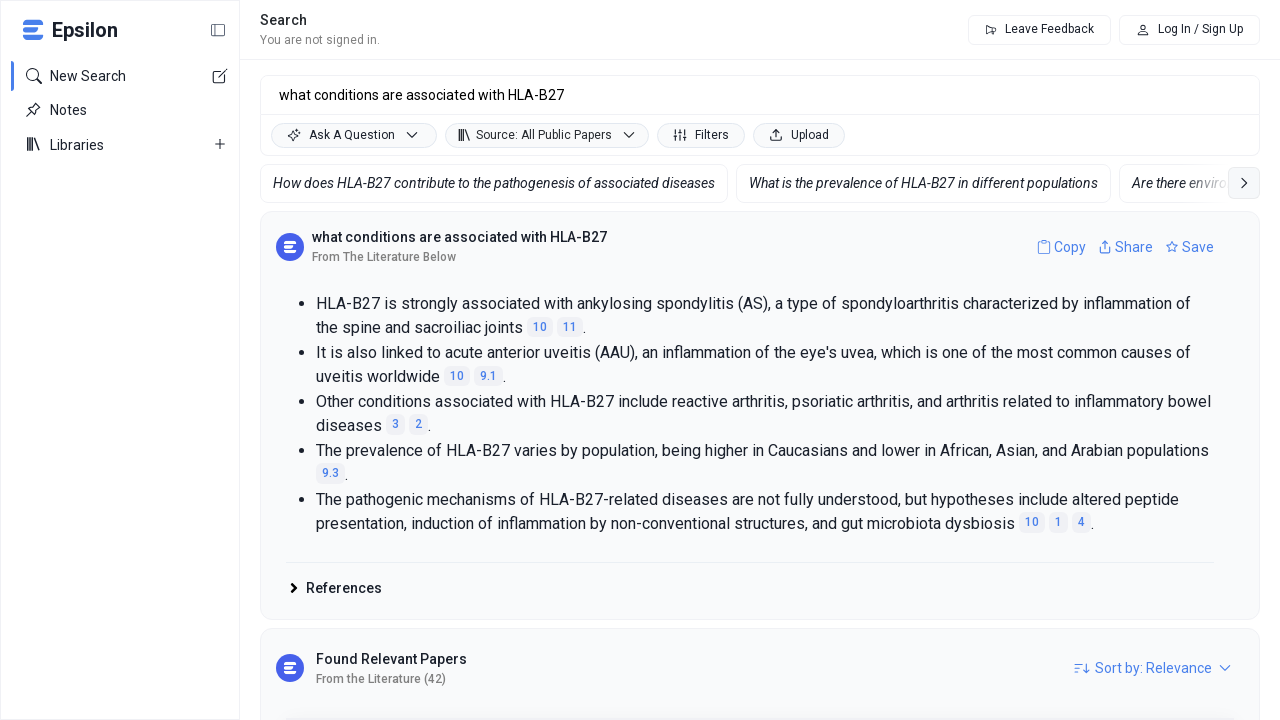

Copy button became visible, confirming search results appeared
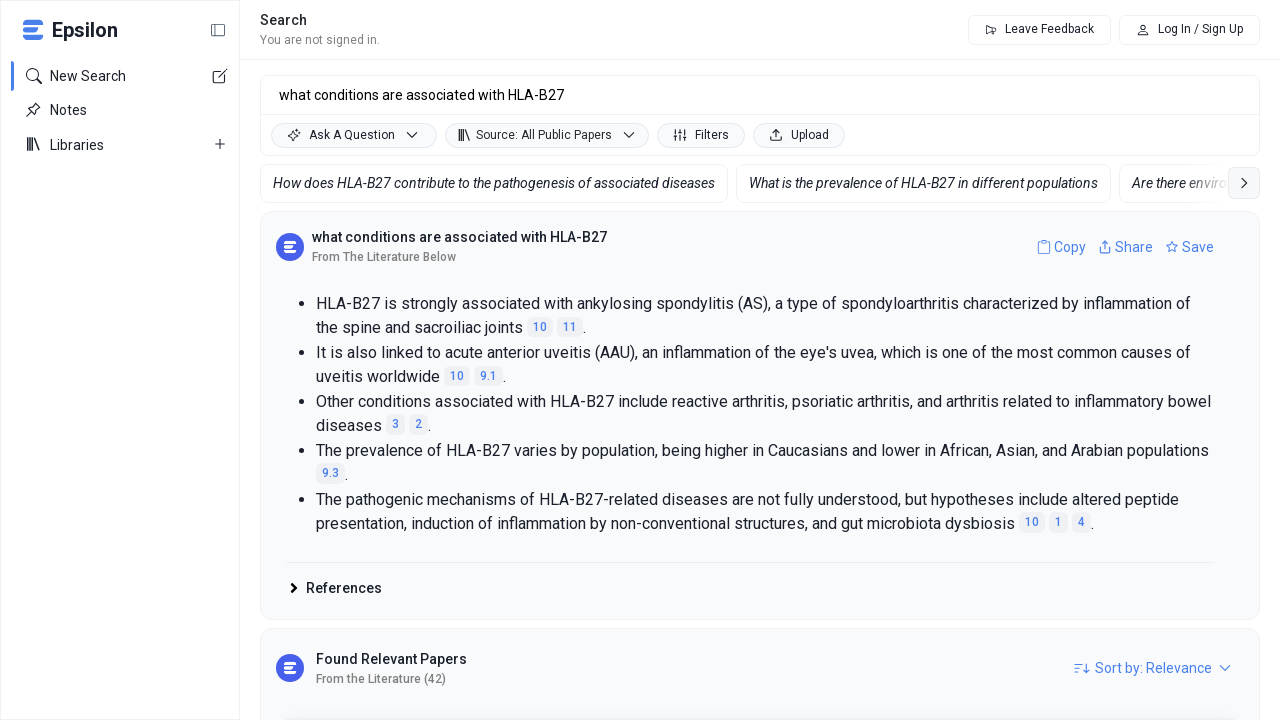

Clicked copy button to verify results have copy functionality at (1062, 246) on xpath=/html/body/div[1]/div/div/div/div[2]/div/div[2]/div[3]/div[1]/div/div/div/
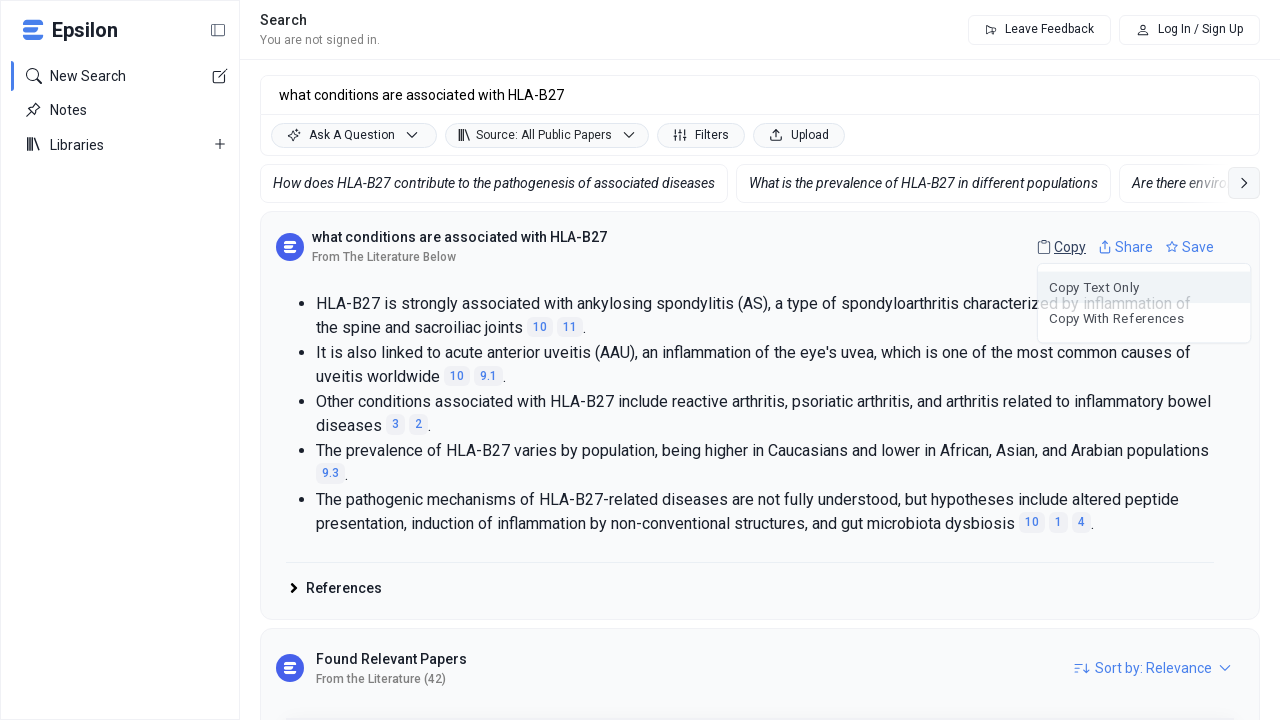

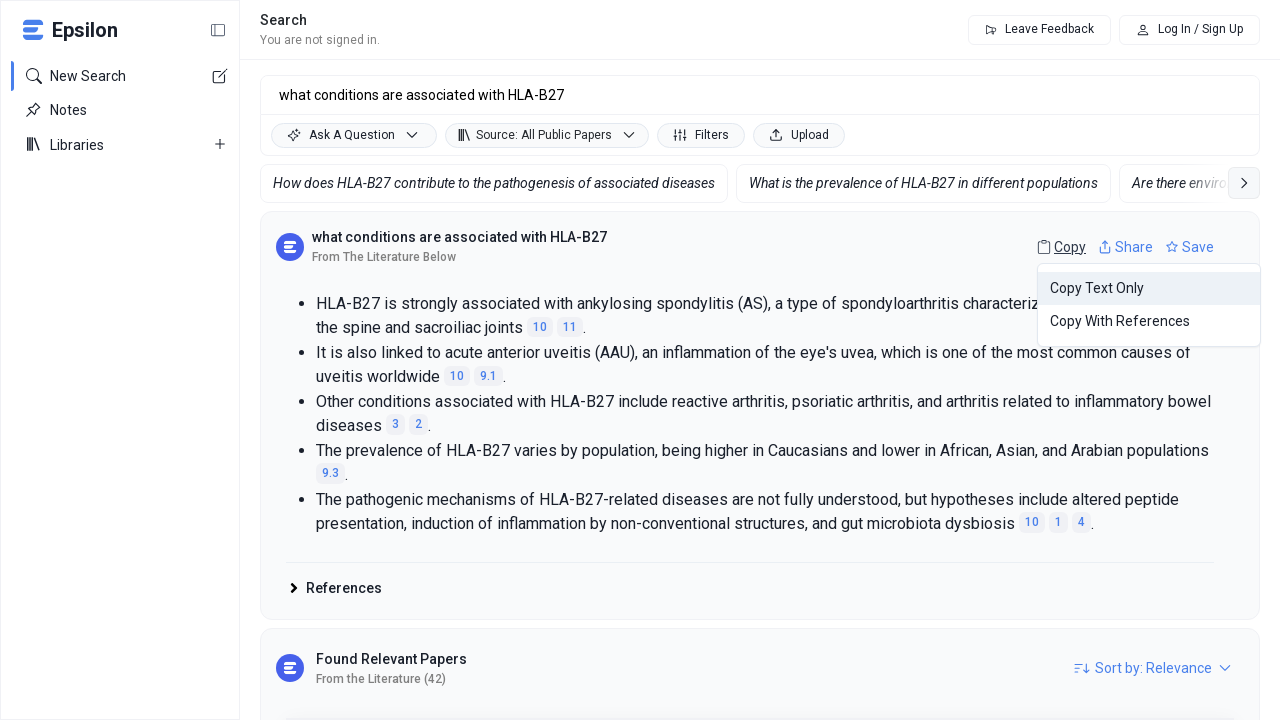